Tests that navigating to the 'active' route via URL shows only active todos, hiding completed ones

Starting URL: https://todomvc.com/examples/typescript-angular/#/

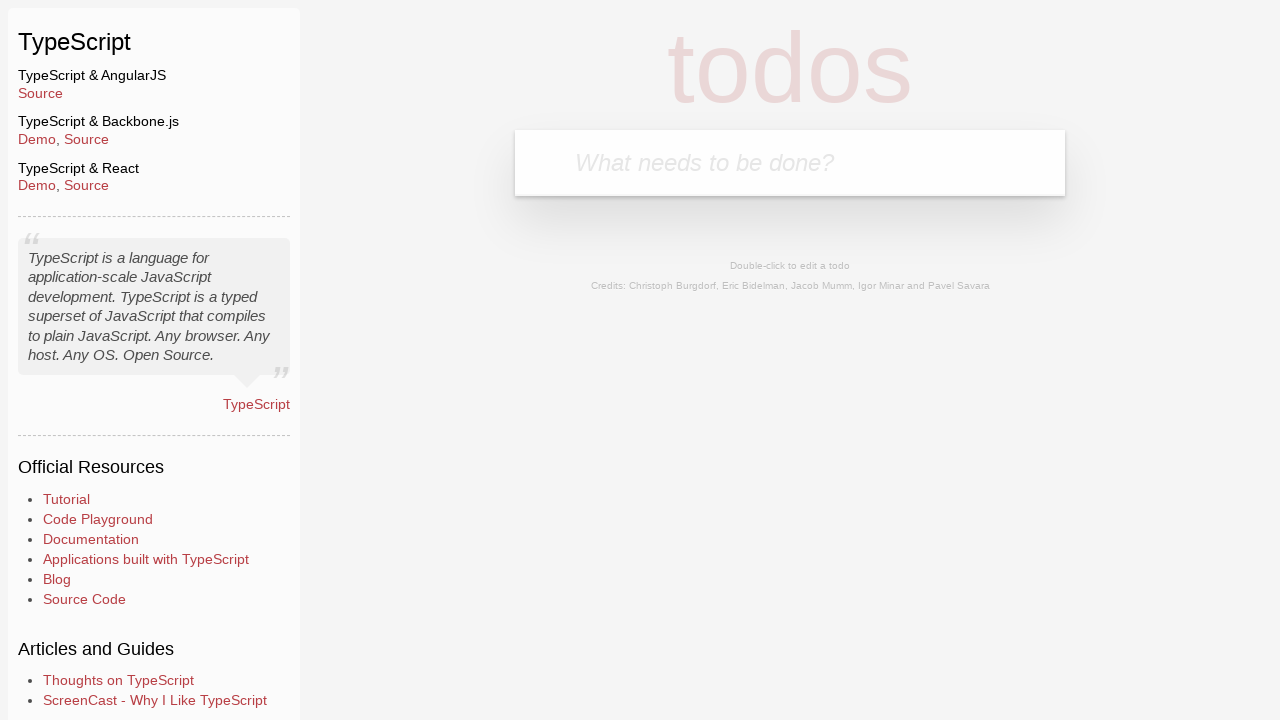

Filled new todo field with 'Example1' on .new-todo
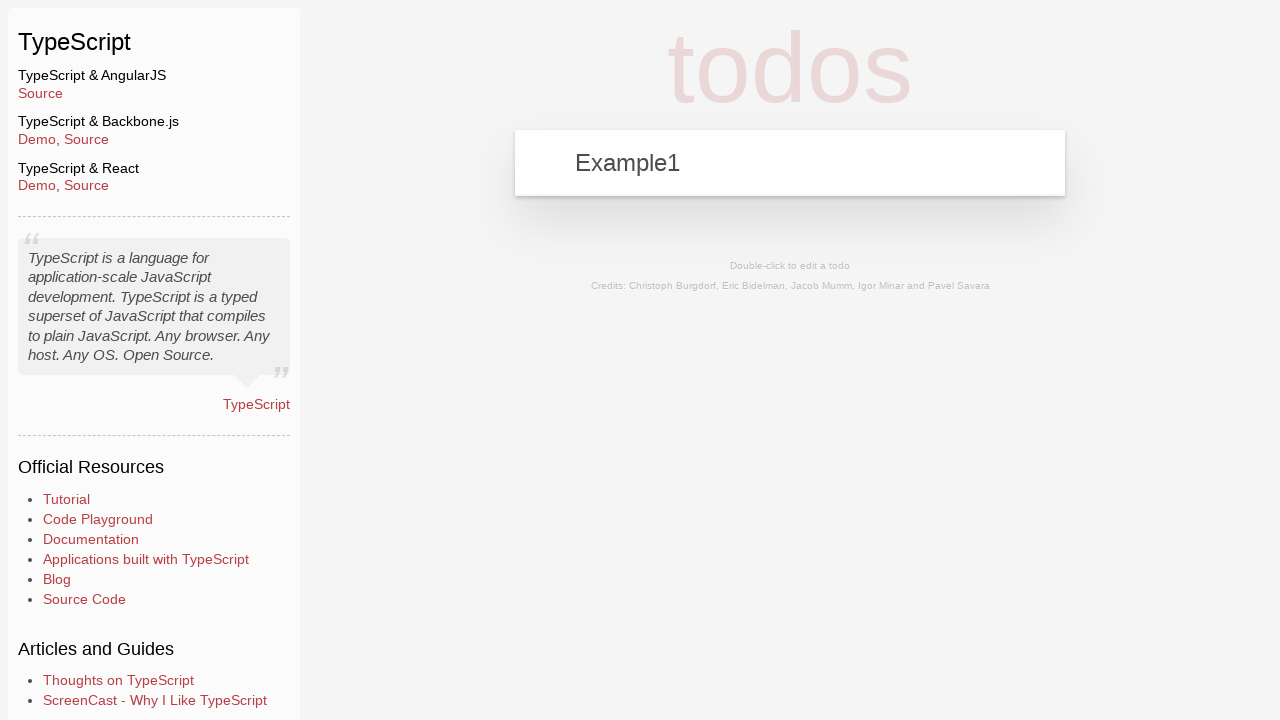

Pressed Enter to create first todo on .new-todo
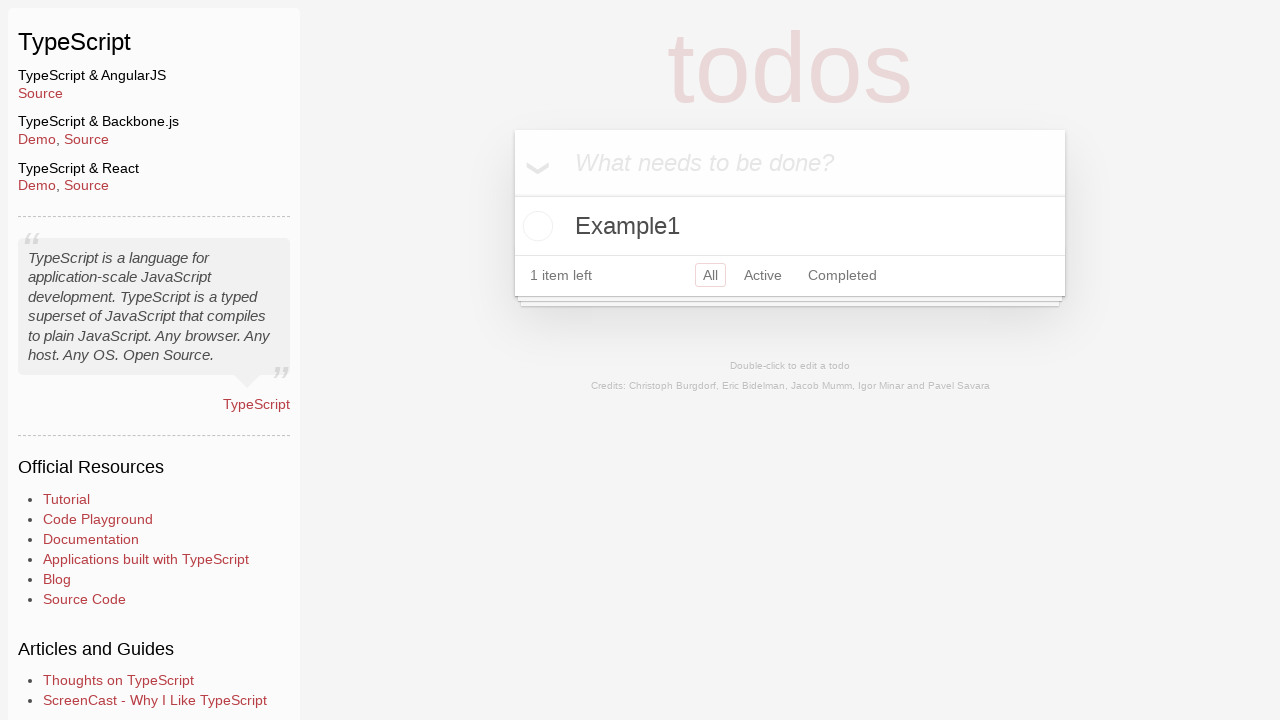

Filled new todo field with 'Example2' on .new-todo
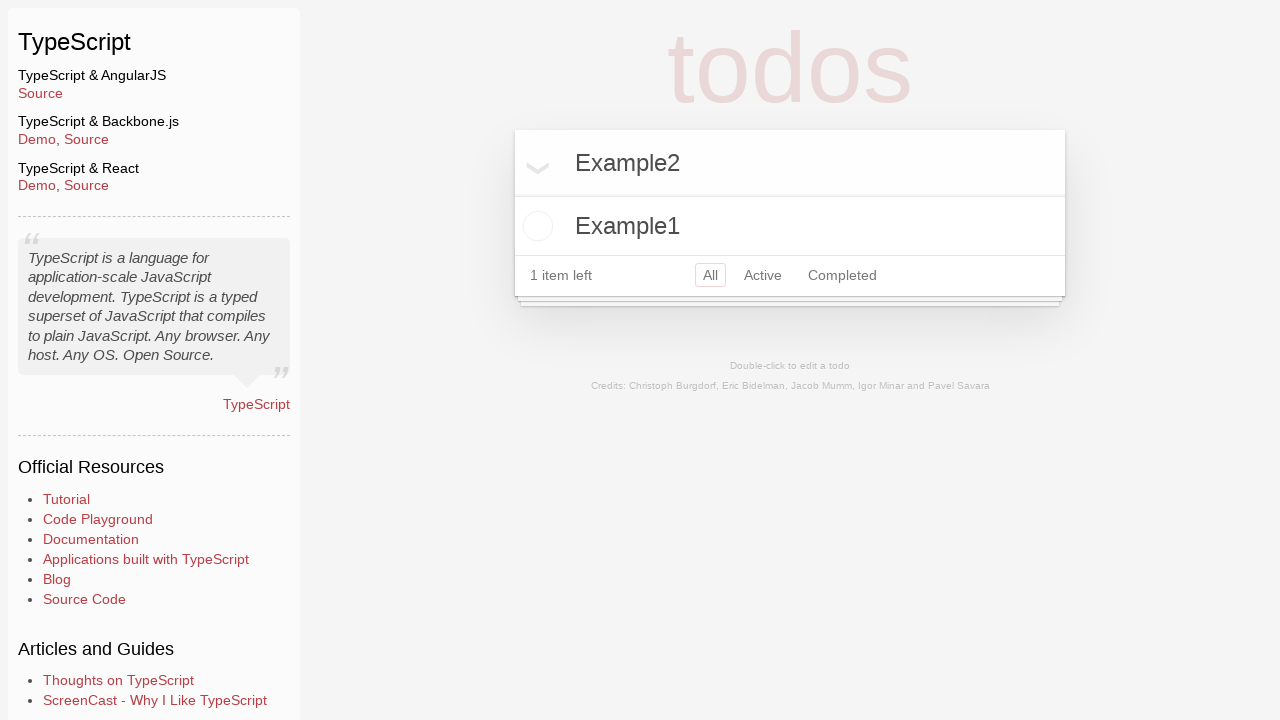

Pressed Enter to create second todo on .new-todo
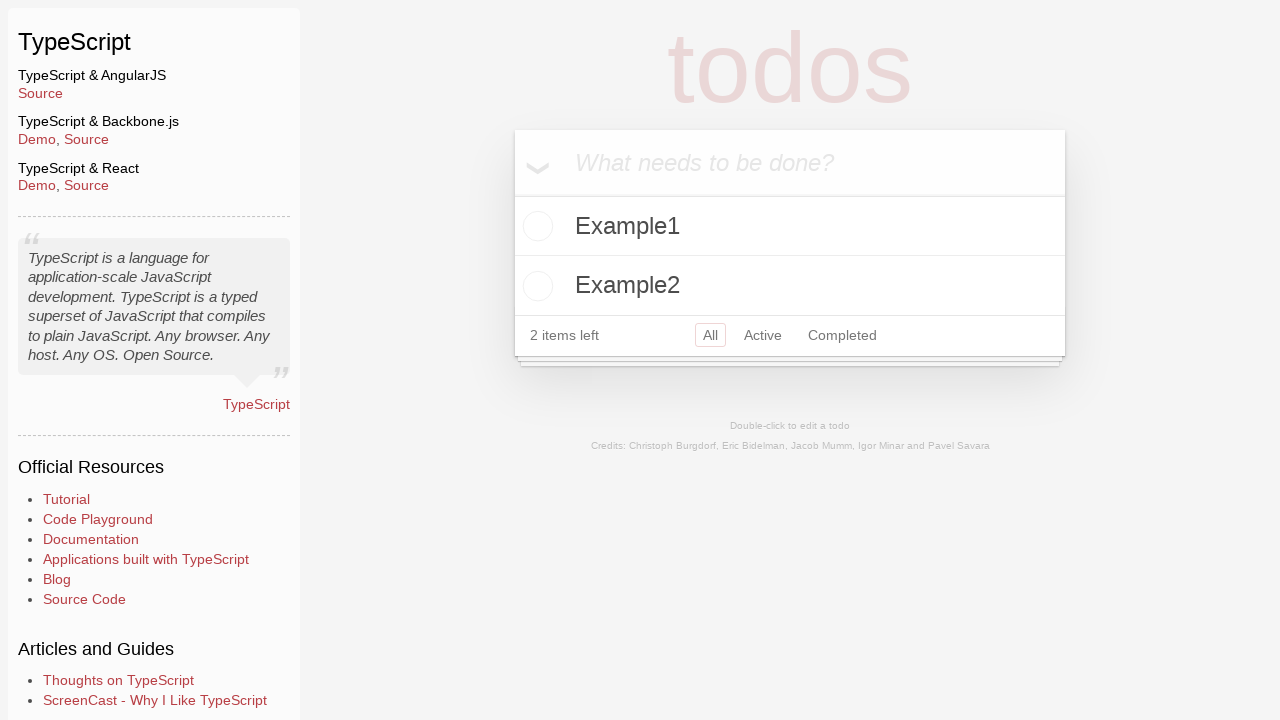

Marked Example2 as completed by clicking toggle checkbox at (535, 286) on li:has-text('Example2') .toggle
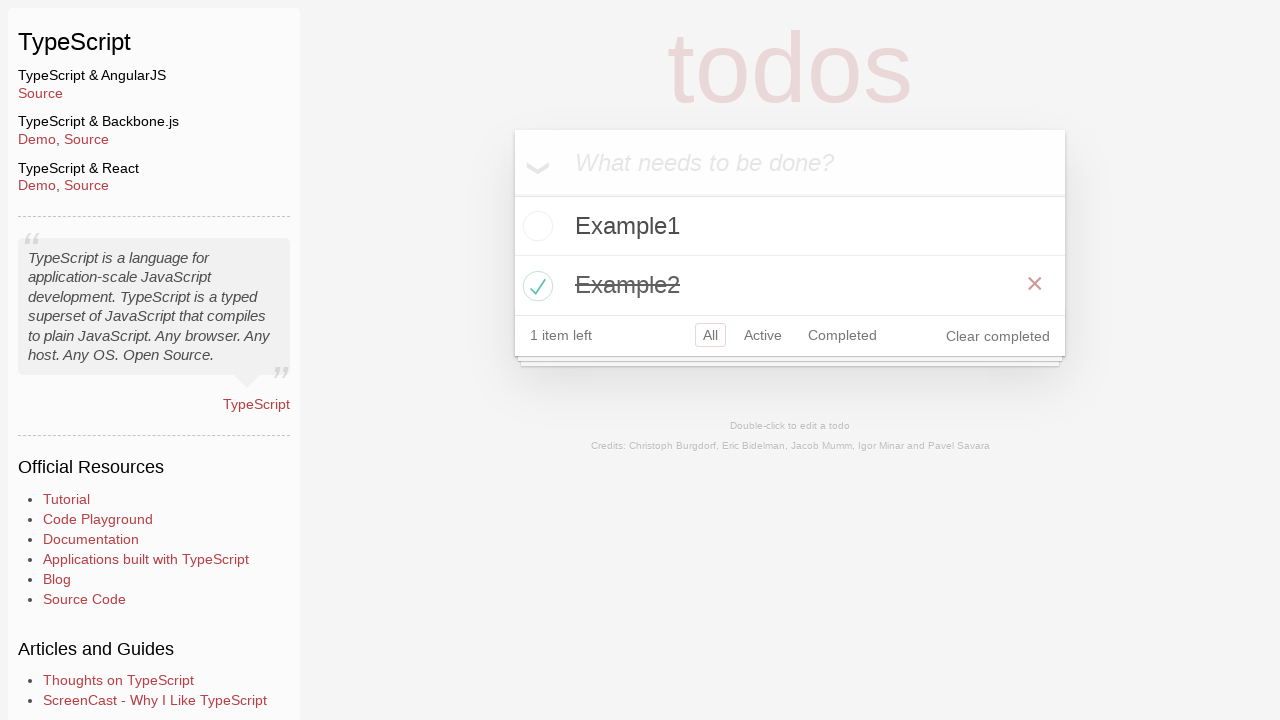

Navigated to active route to filter only active todos
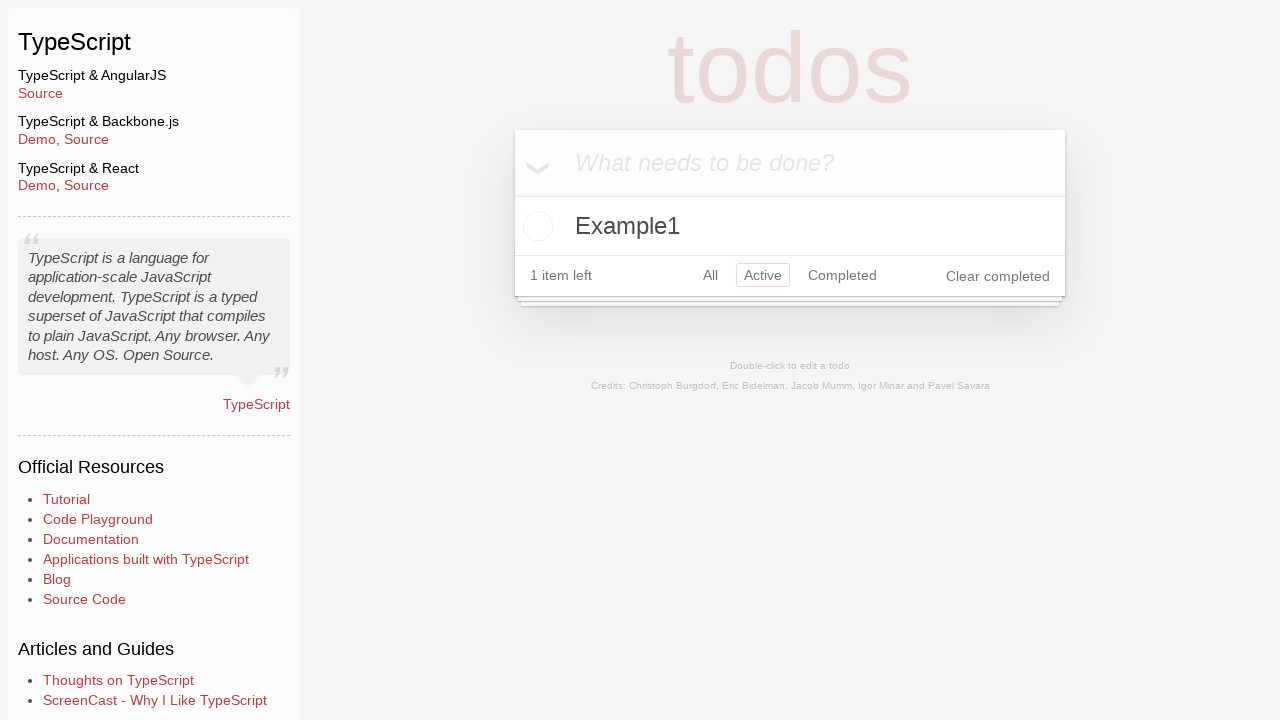

Verified Example1 is visible in active route
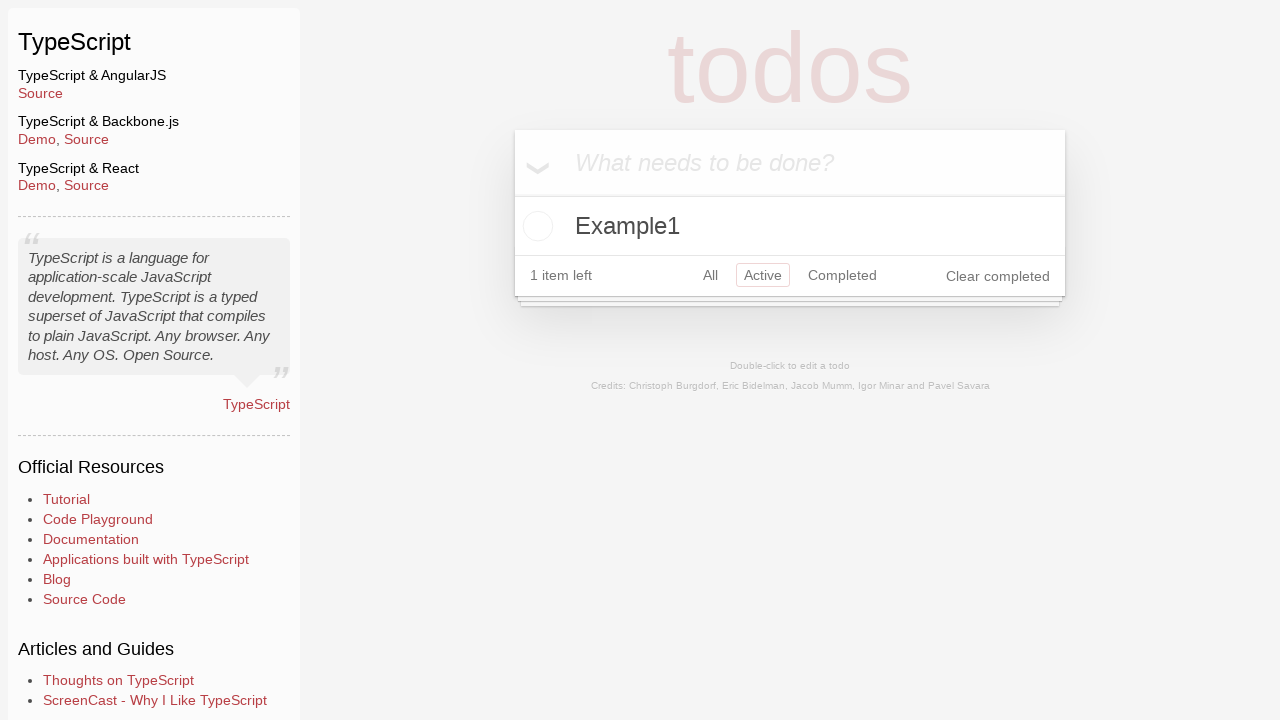

Verified Example2 is hidden in active route (completed todos are not shown)
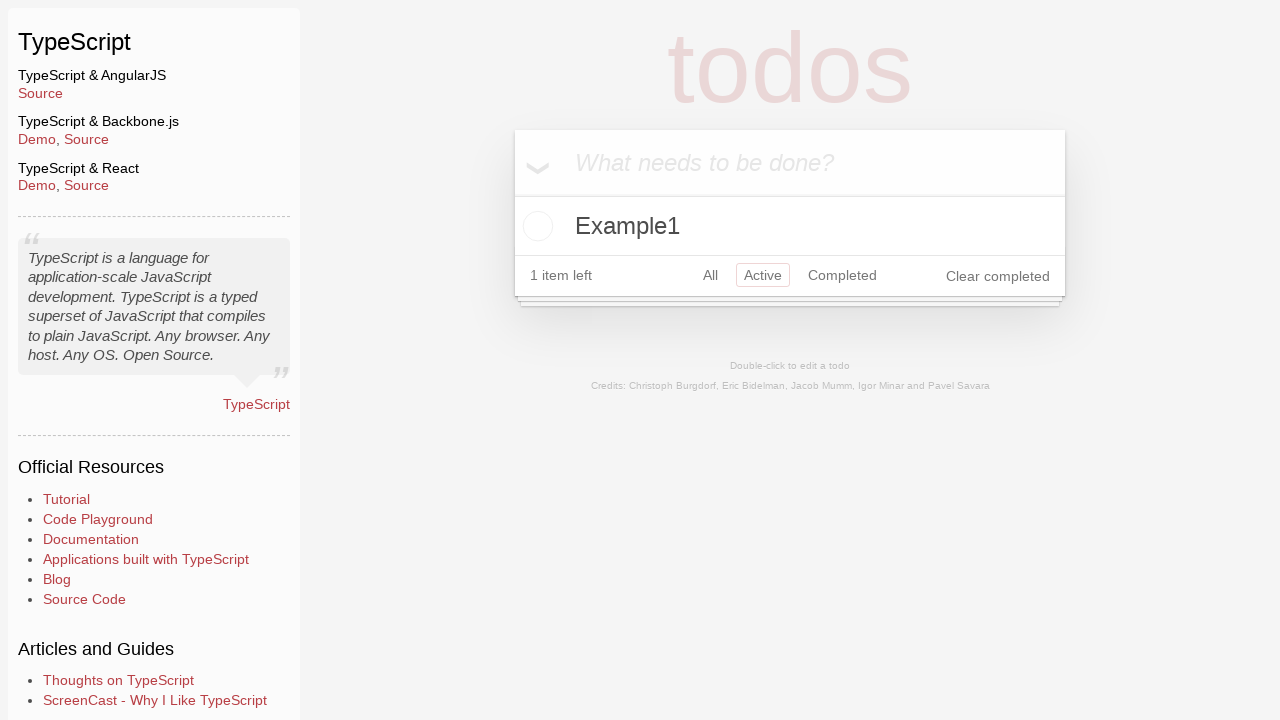

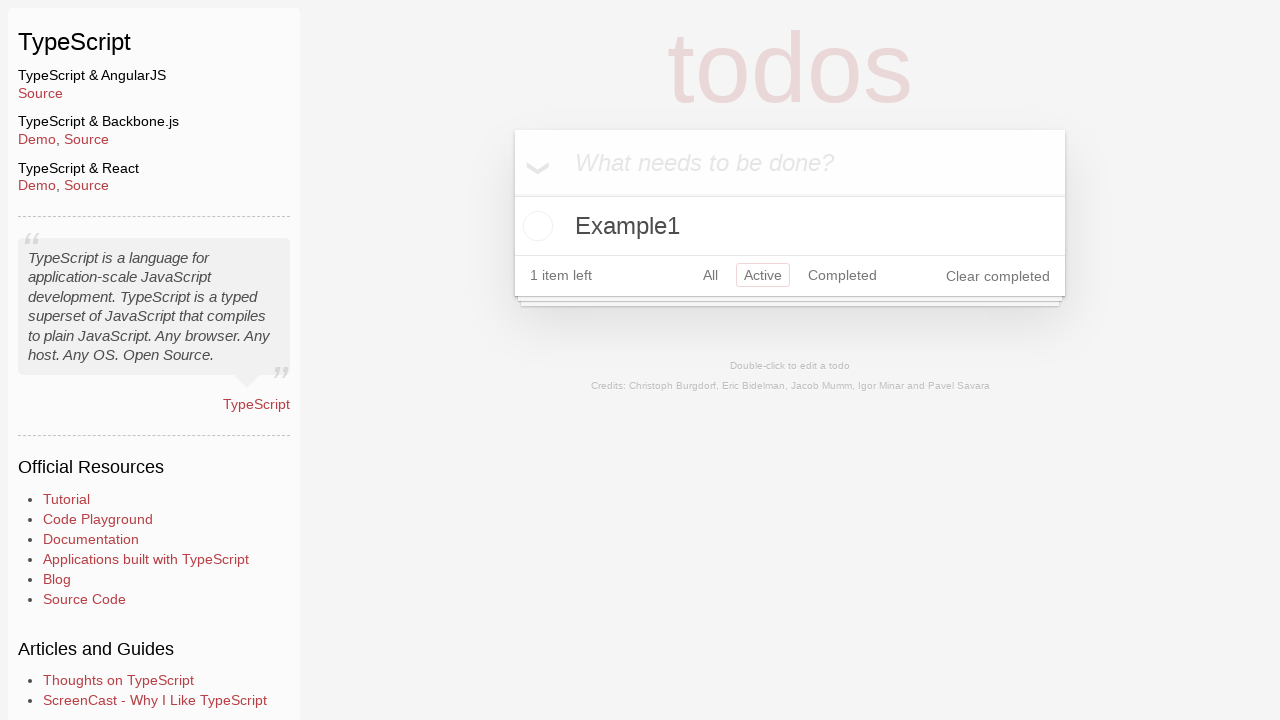